Tests that edits are cancelled when pressing Escape key.

Starting URL: https://demo.playwright.dev/todomvc

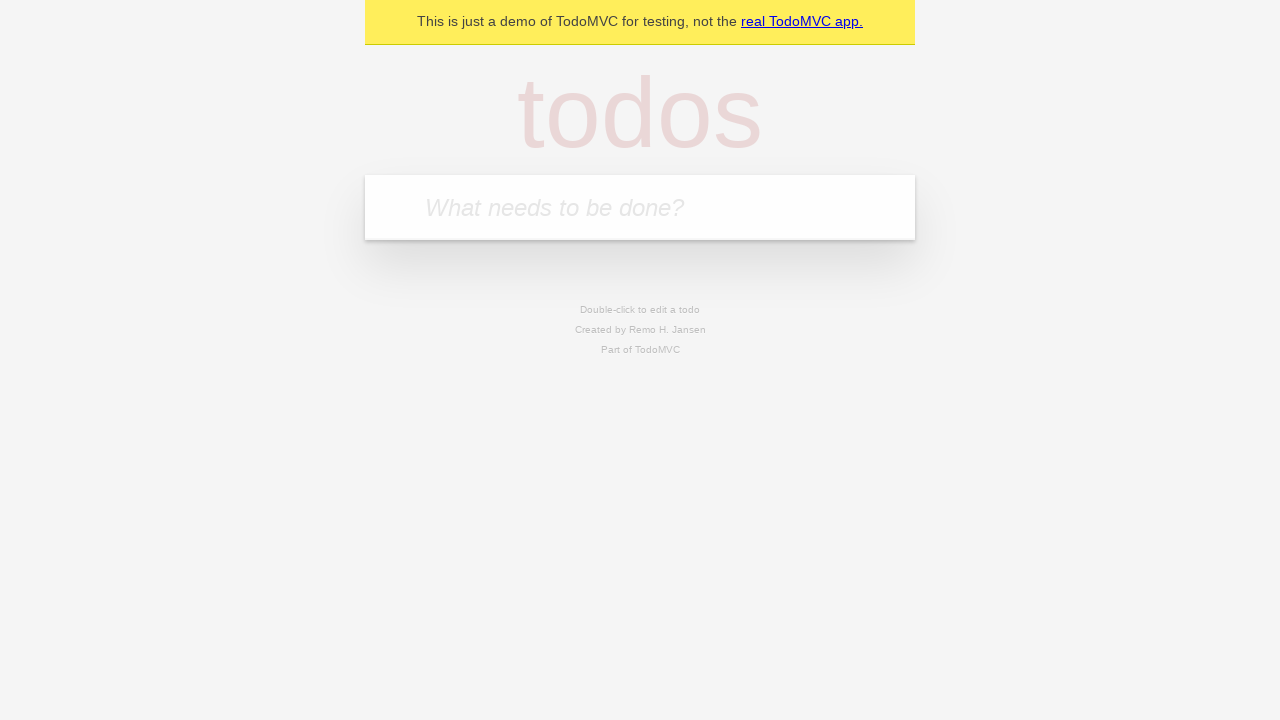

Filled new todo field with 'buy some cheese' on internal:attr=[placeholder="What needs to be done?"i]
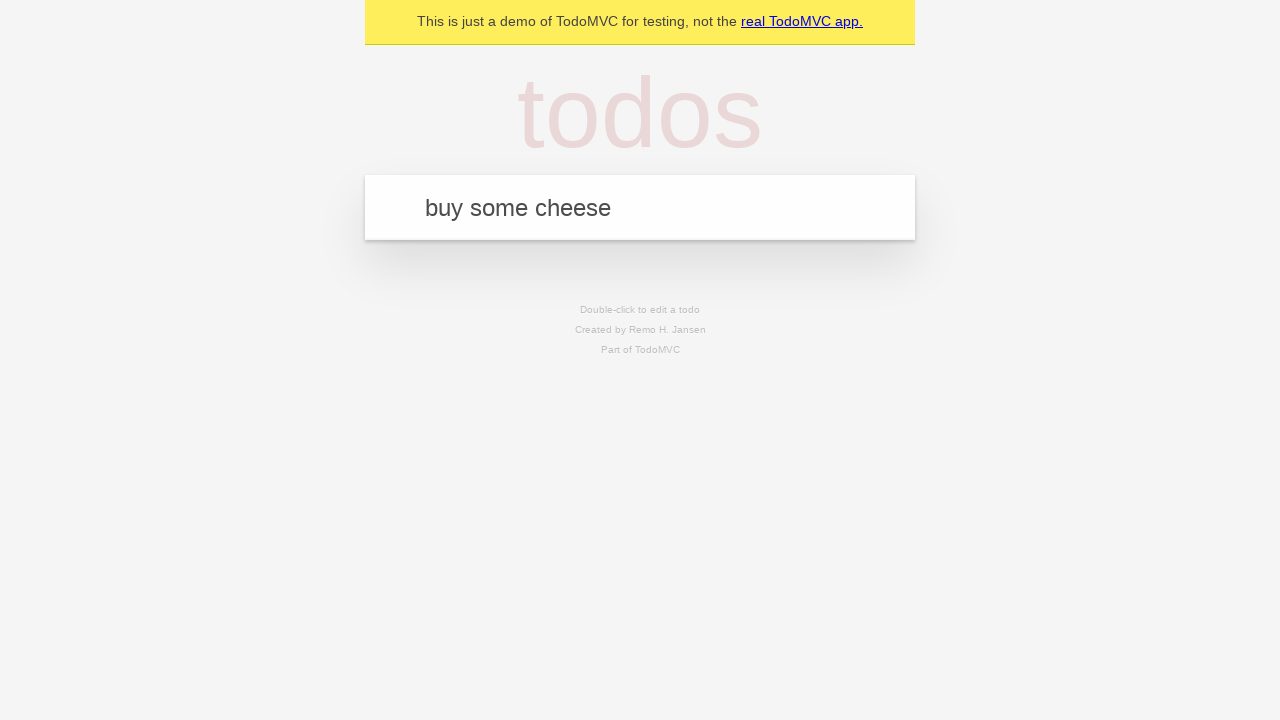

Pressed Enter to create todo 'buy some cheese' on internal:attr=[placeholder="What needs to be done?"i]
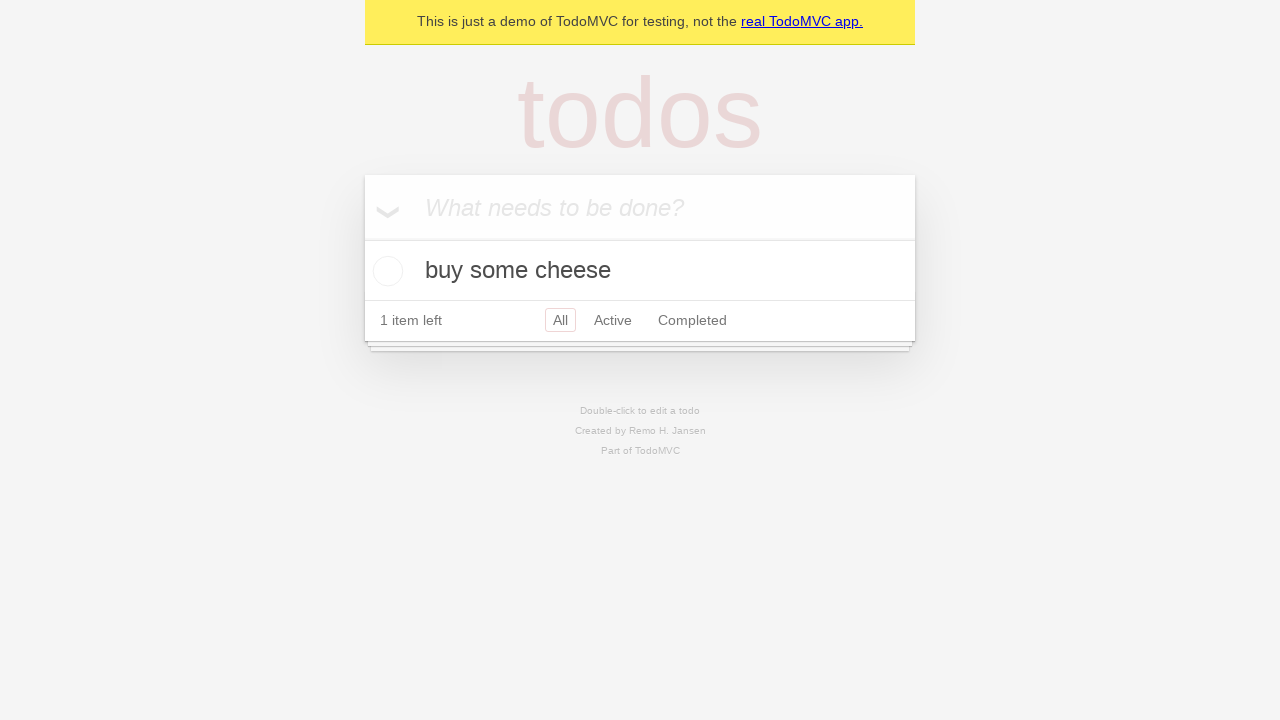

Filled new todo field with 'feed the cat' on internal:attr=[placeholder="What needs to be done?"i]
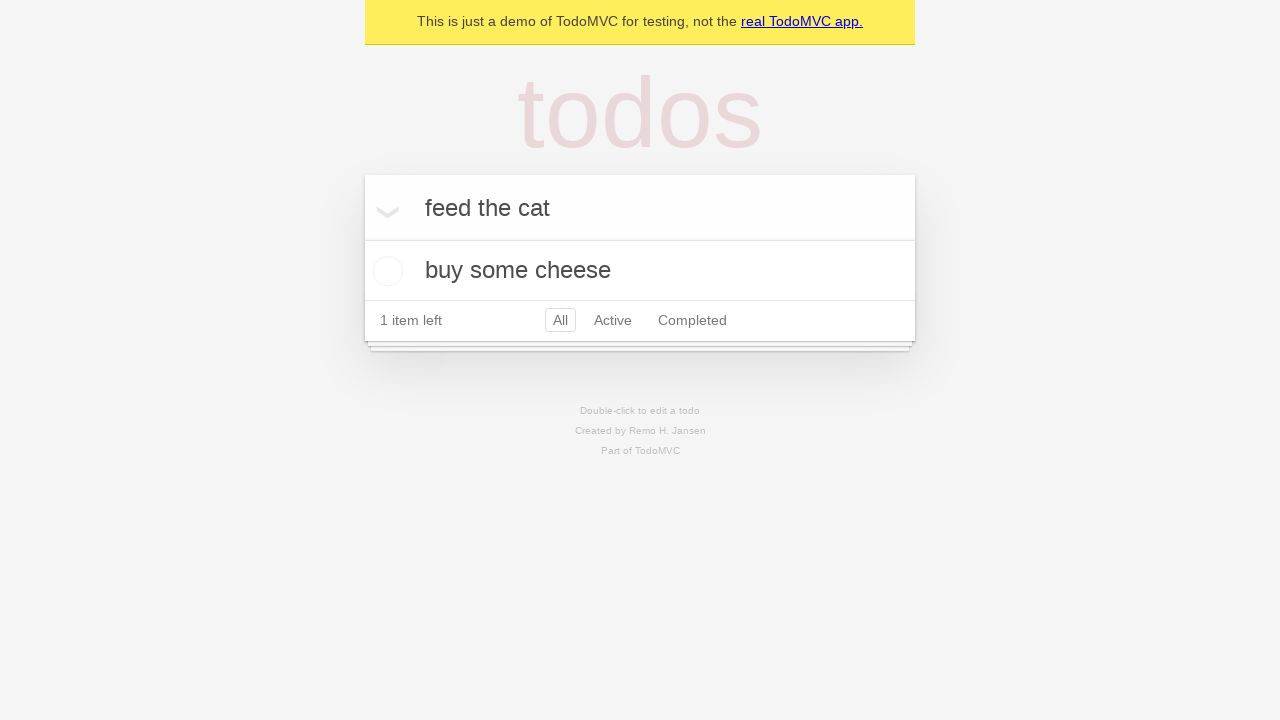

Pressed Enter to create todo 'feed the cat' on internal:attr=[placeholder="What needs to be done?"i]
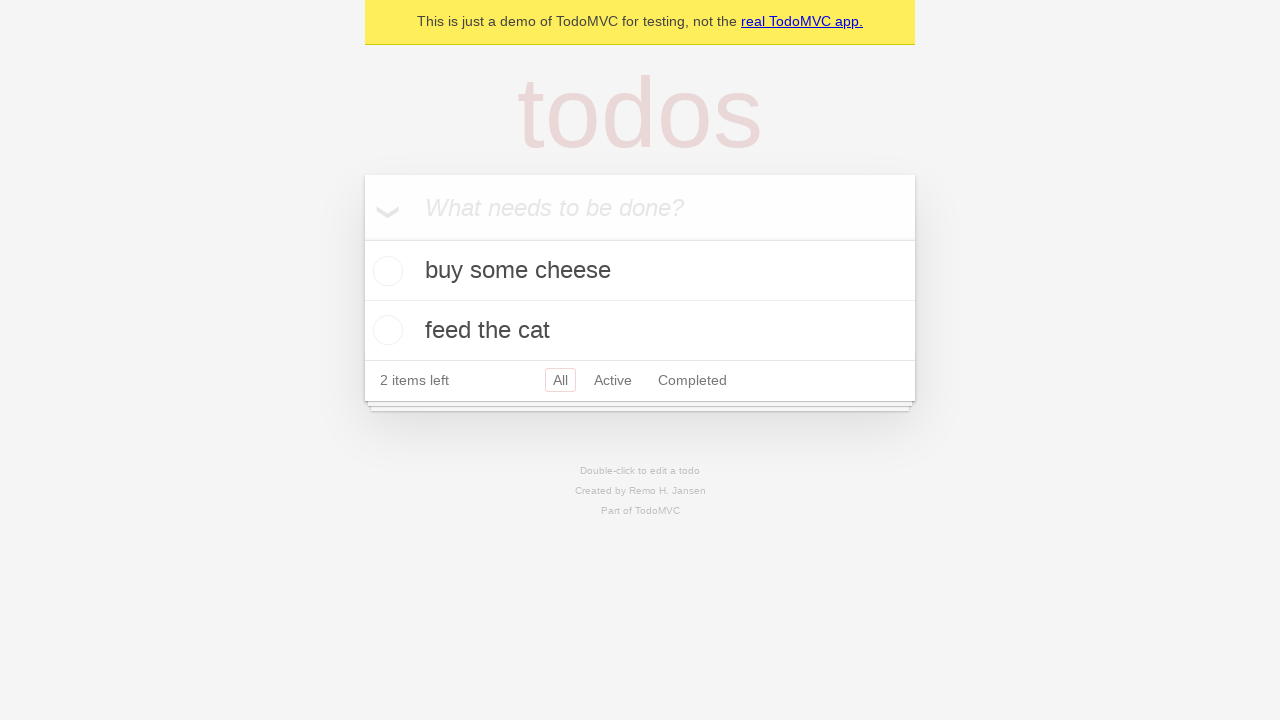

Filled new todo field with 'book a doctors appointment' on internal:attr=[placeholder="What needs to be done?"i]
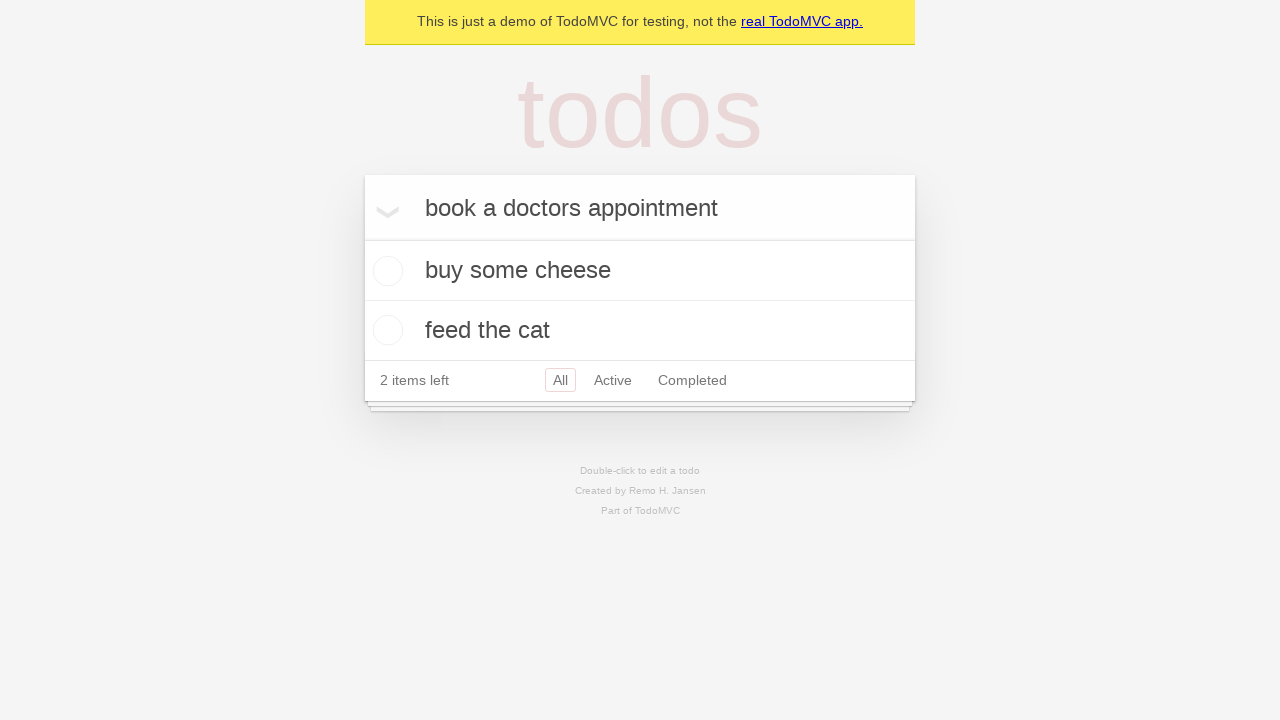

Pressed Enter to create todo 'book a doctors appointment' on internal:attr=[placeholder="What needs to be done?"i]
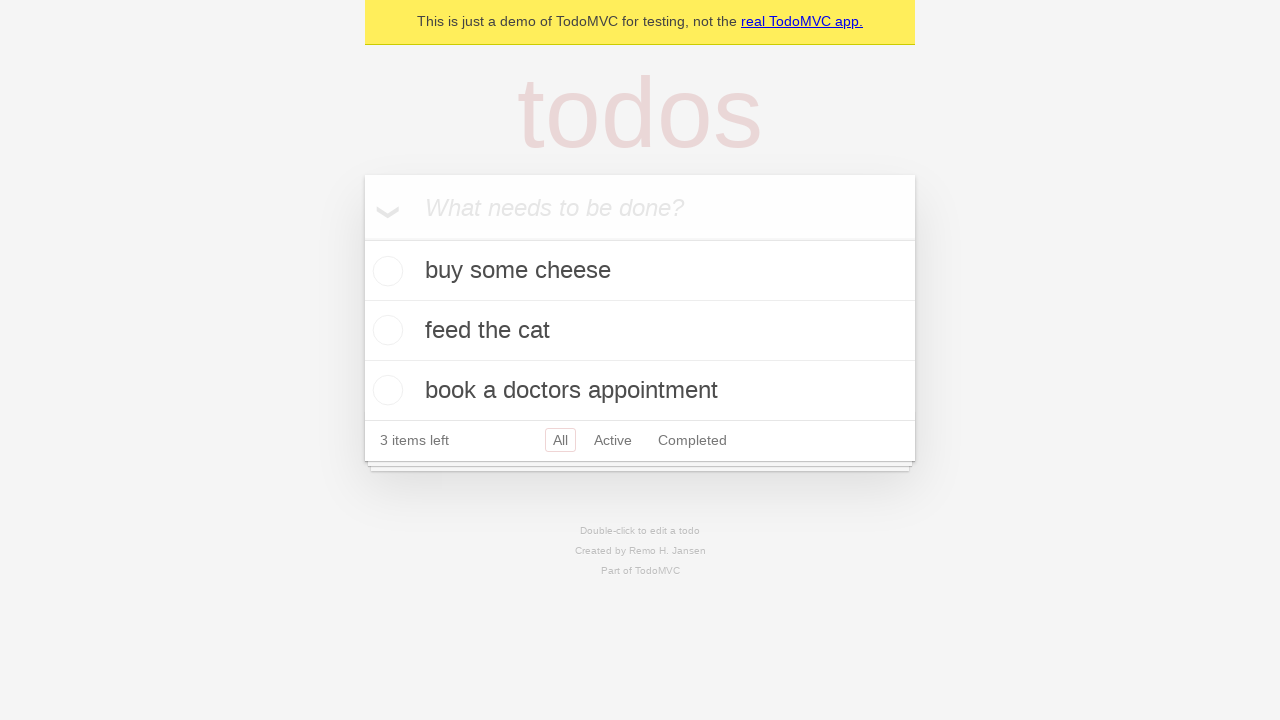

Waited for all 3 todos to be created
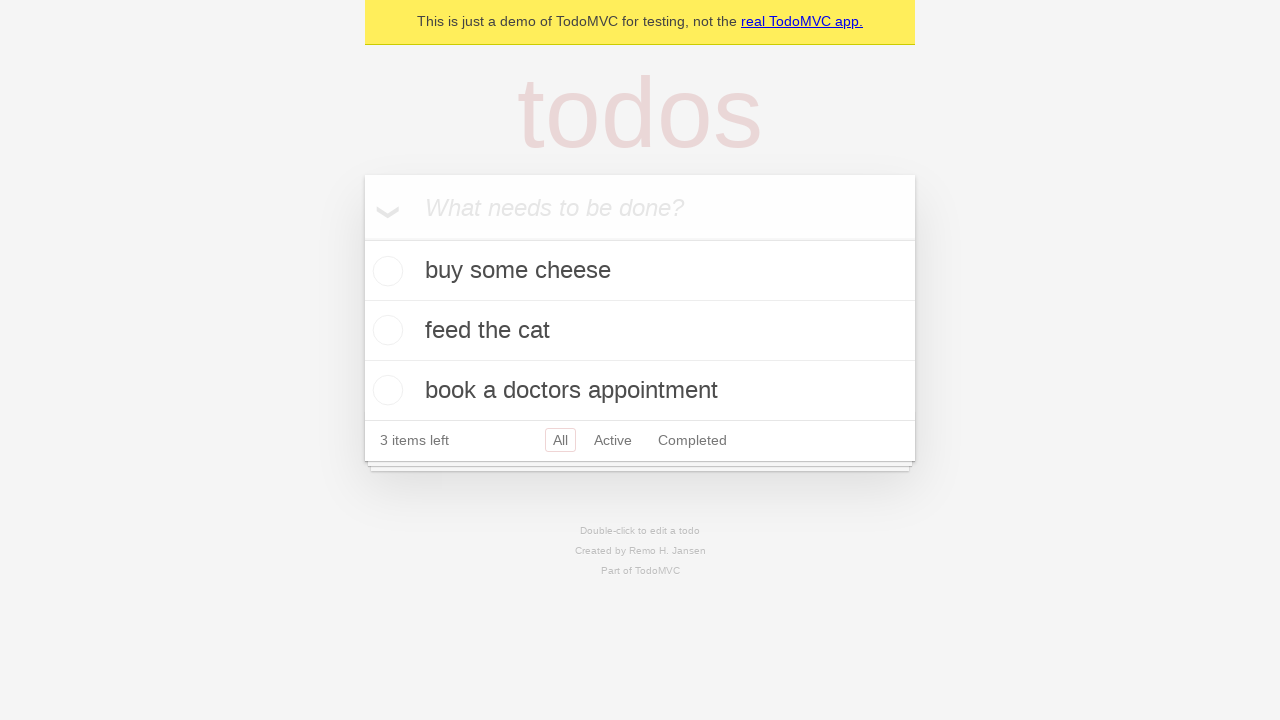

Double-clicked second todo to start editing at (640, 331) on [data-testid='todo-item'] >> nth=1
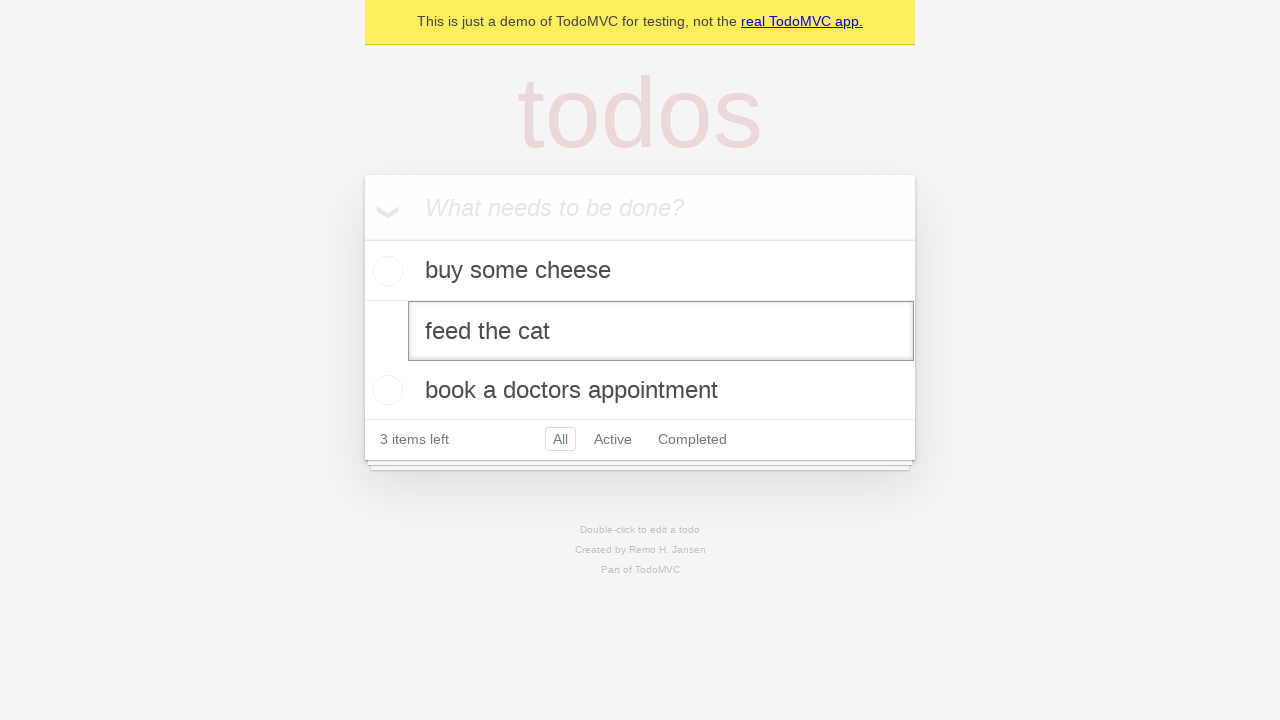

Filled edit field with new text 'buy some sausages' on [data-testid='todo-item'] >> nth=1 >> internal:role=textbox[name="Edit"i]
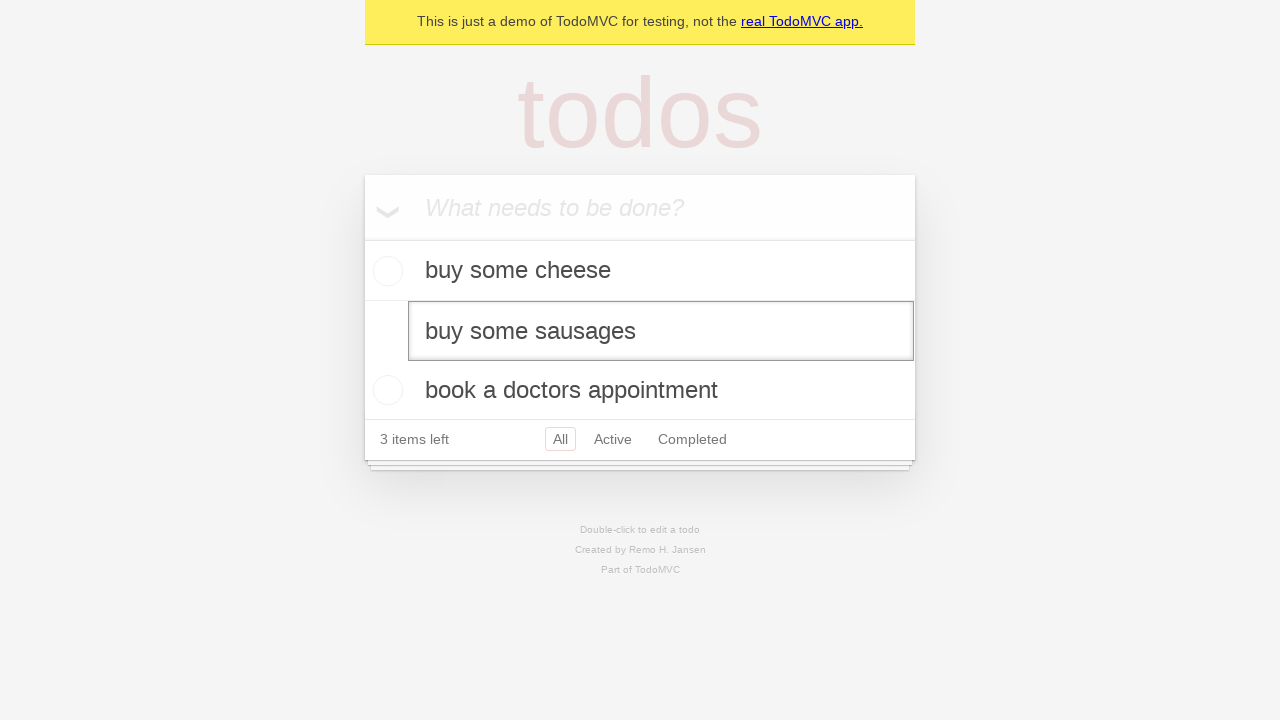

Pressed Escape key to cancel edit on [data-testid='todo-item'] >> nth=1 >> internal:role=textbox[name="Edit"i]
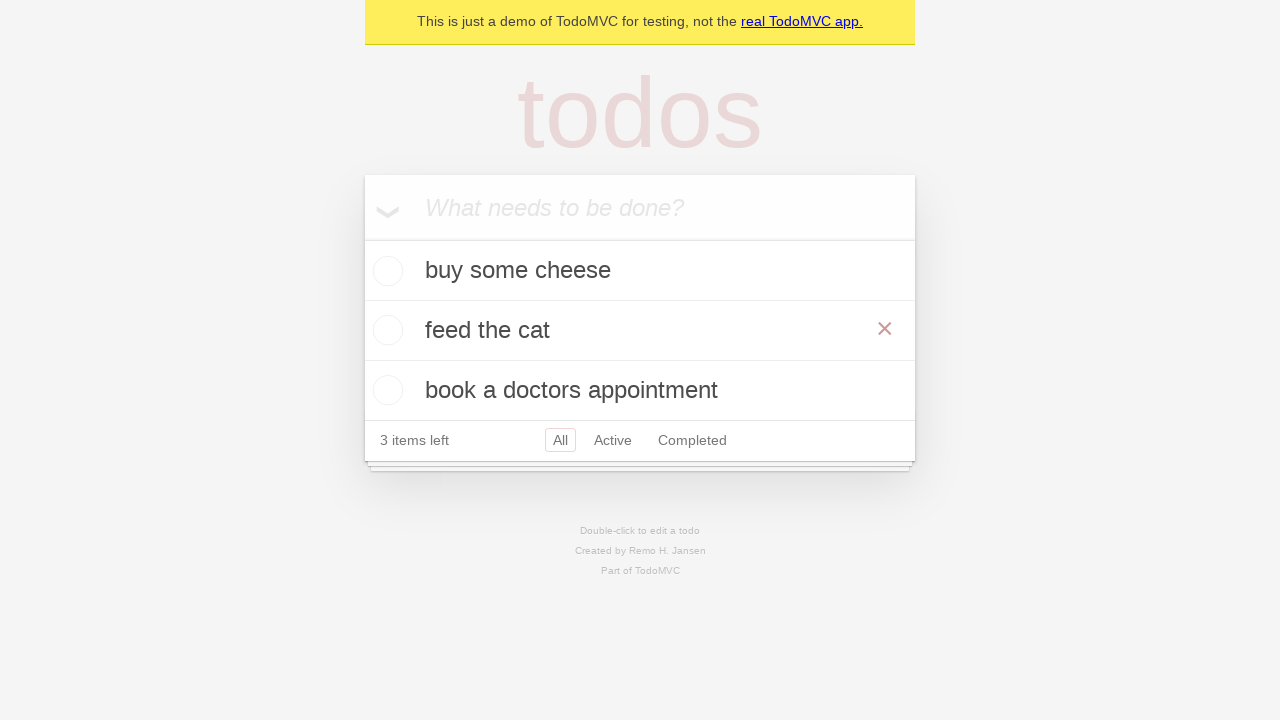

Waited 500ms for cancel operation to complete
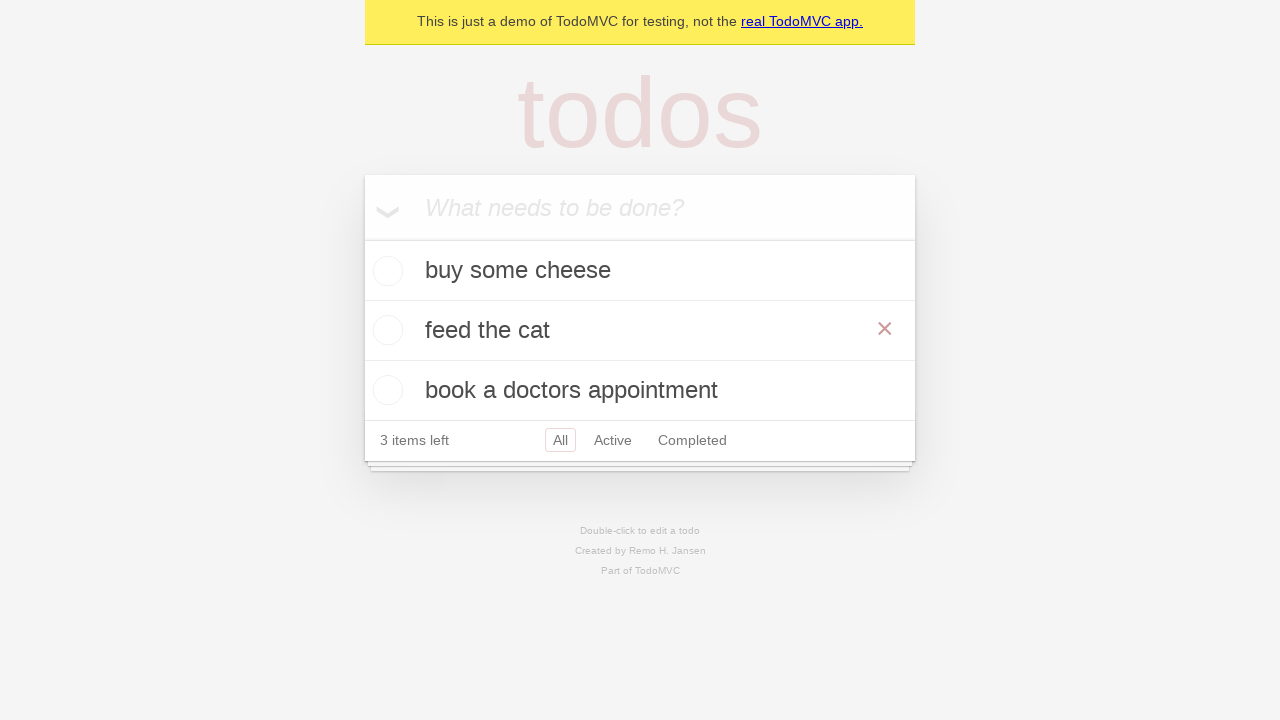

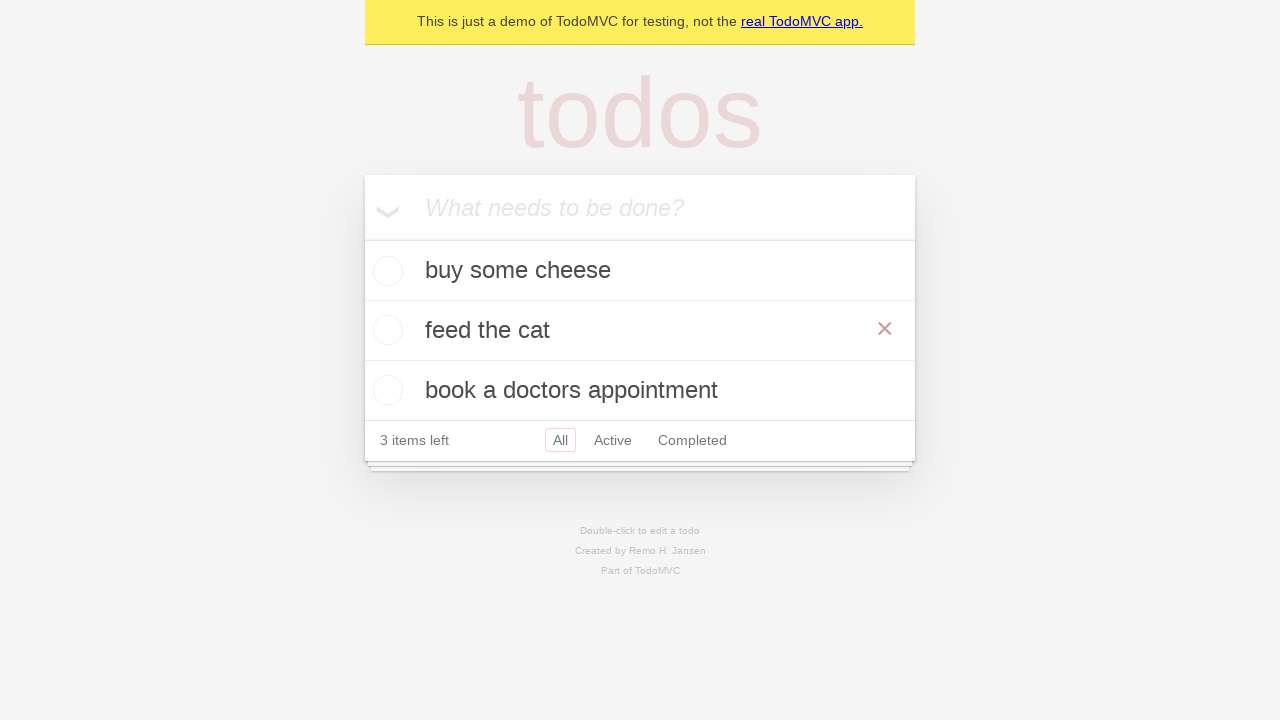